Tests dynamic page loading where the target element exists but is hidden, clicking start button and waiting for hidden content to become visible.

Starting URL: http://the-internet.herokuapp.com/dynamic_loading/1

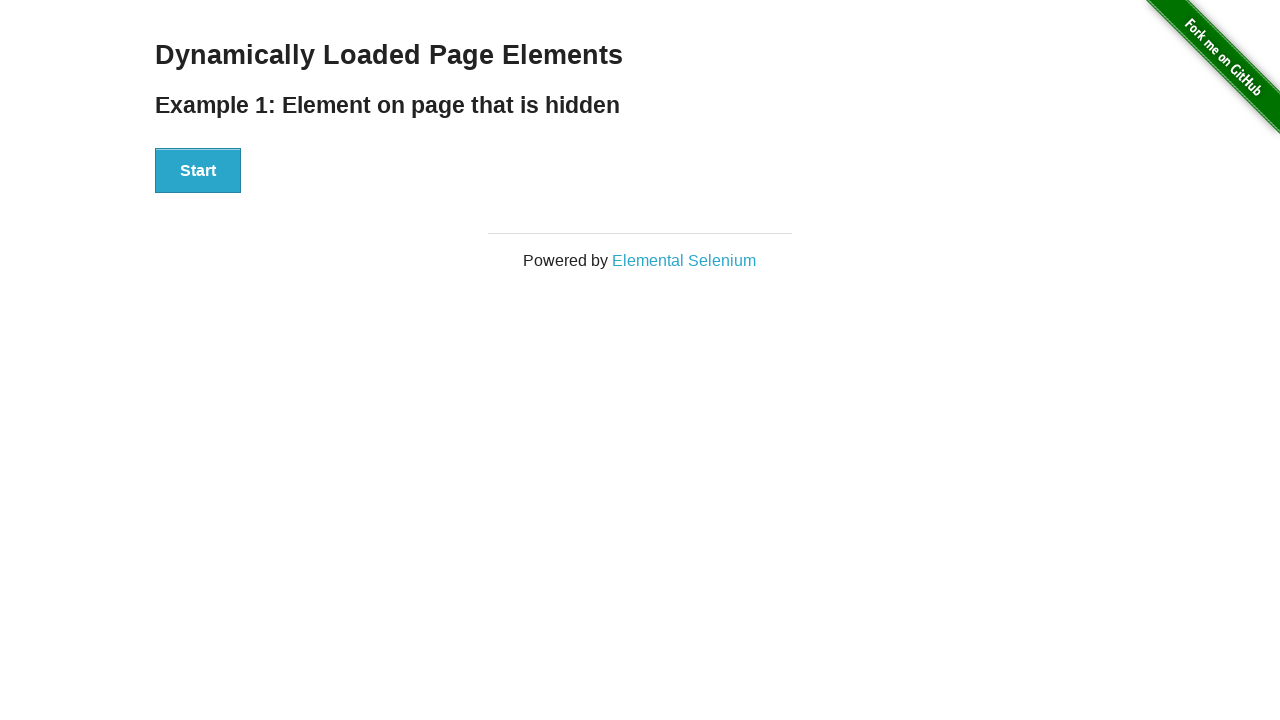

Clicked Start button to trigger dynamic loading at (198, 171) on #start button
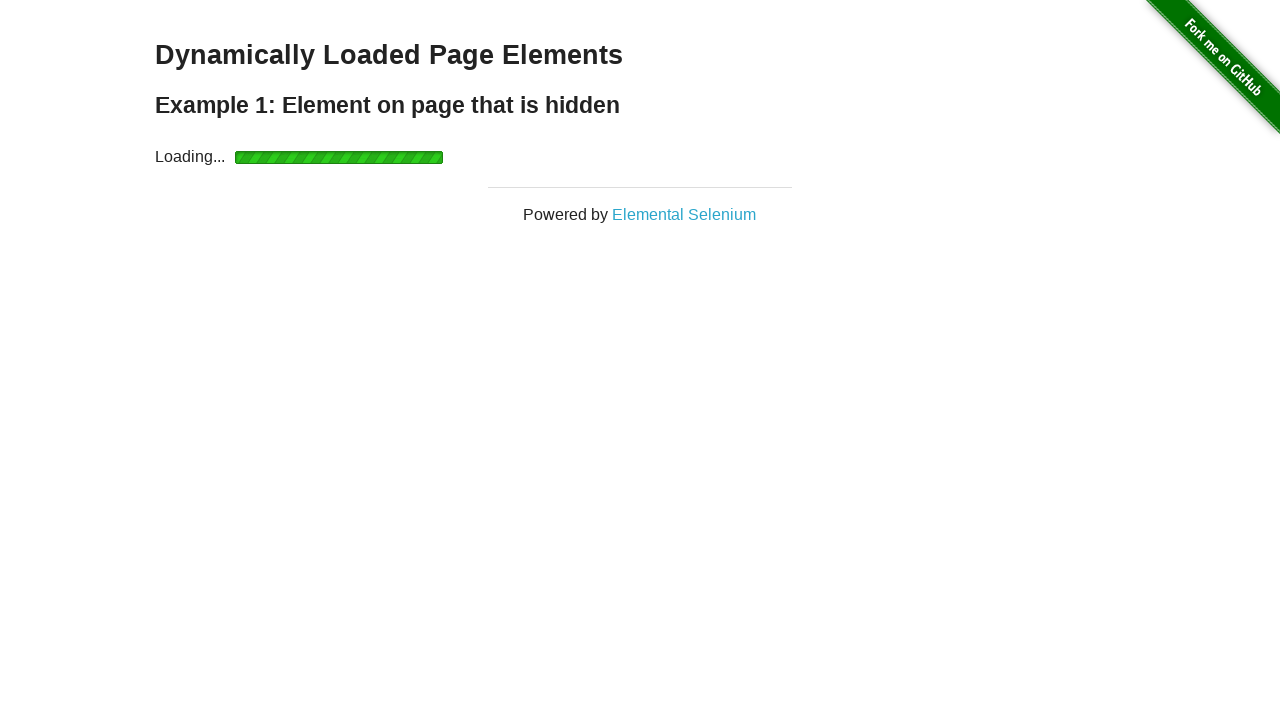

Hidden content became visible after waiting for finish element
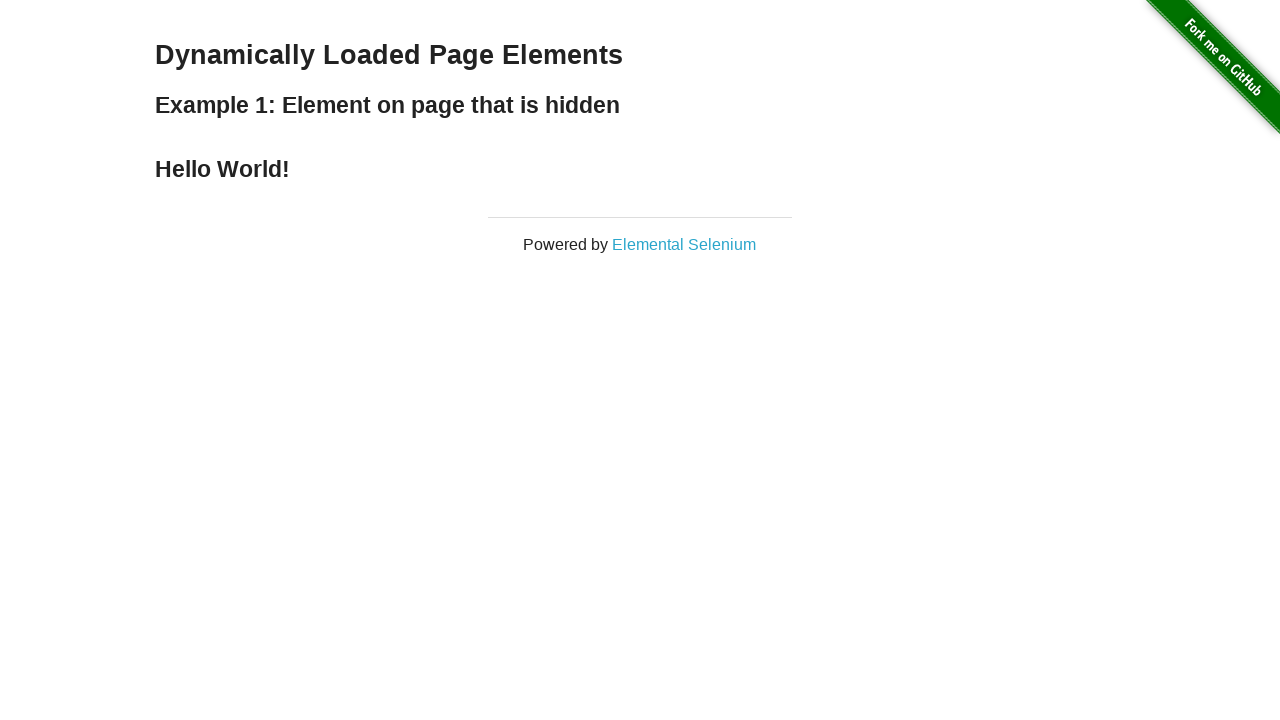

Verified finish element is visible
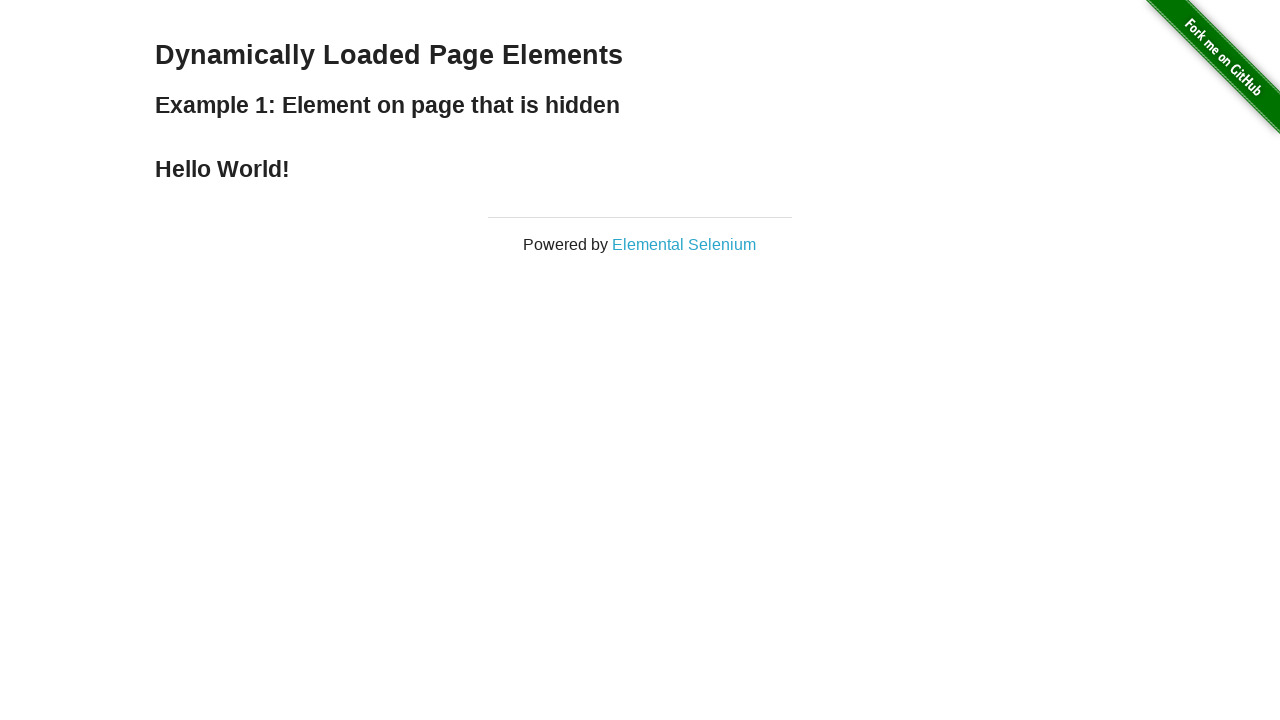

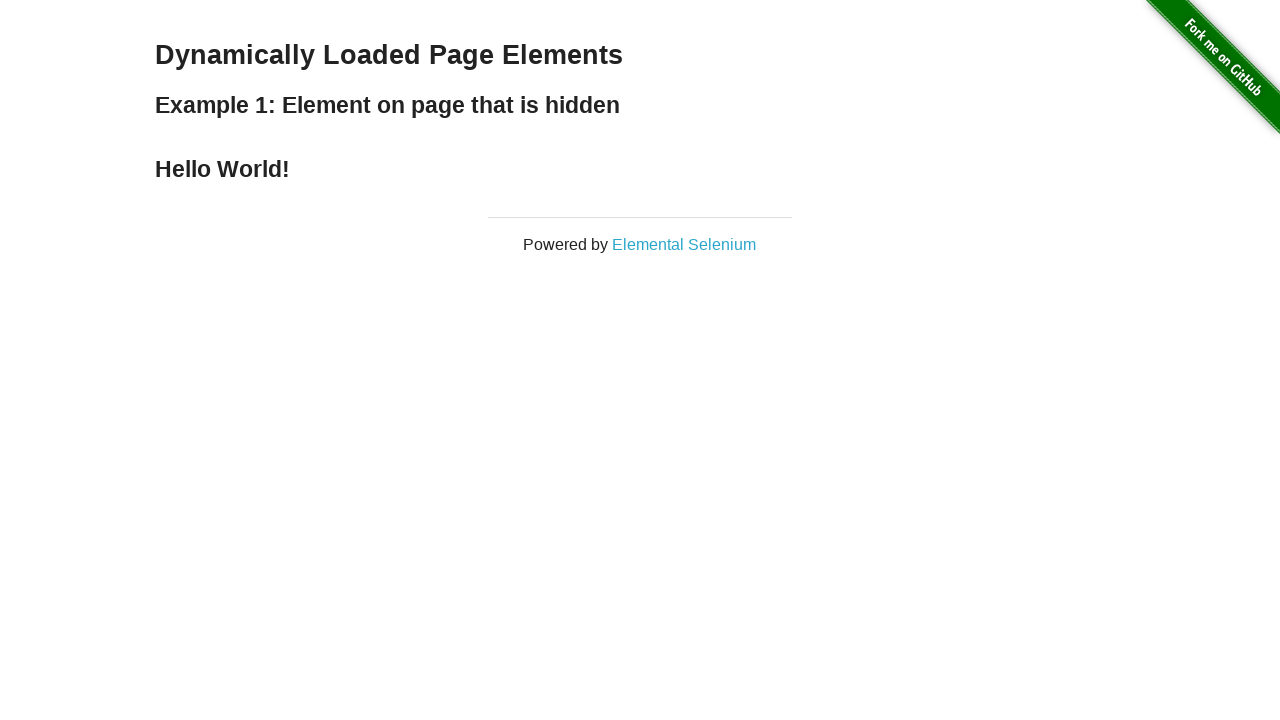